Tests that the counter displays the current number of todo items as items are added.

Starting URL: https://demo.playwright.dev/todomvc

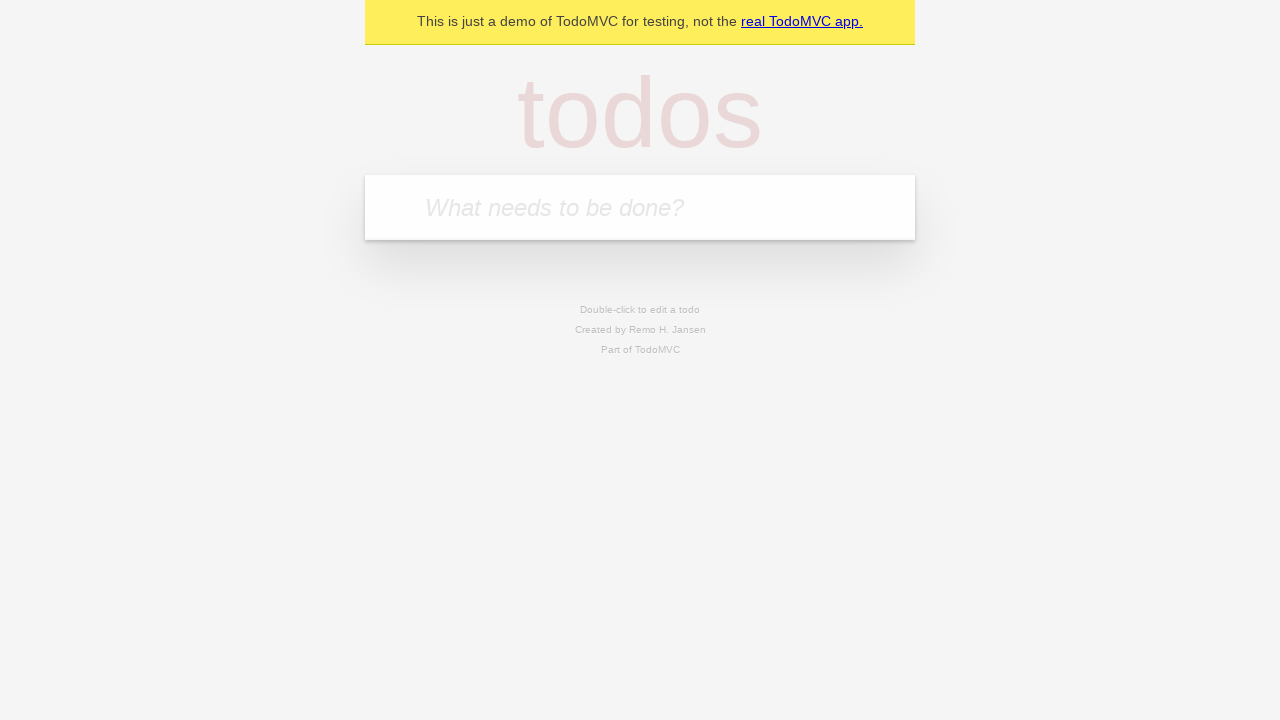

Filled todo input with 'buy some cheese' on internal:attr=[placeholder="What needs to be done?"i]
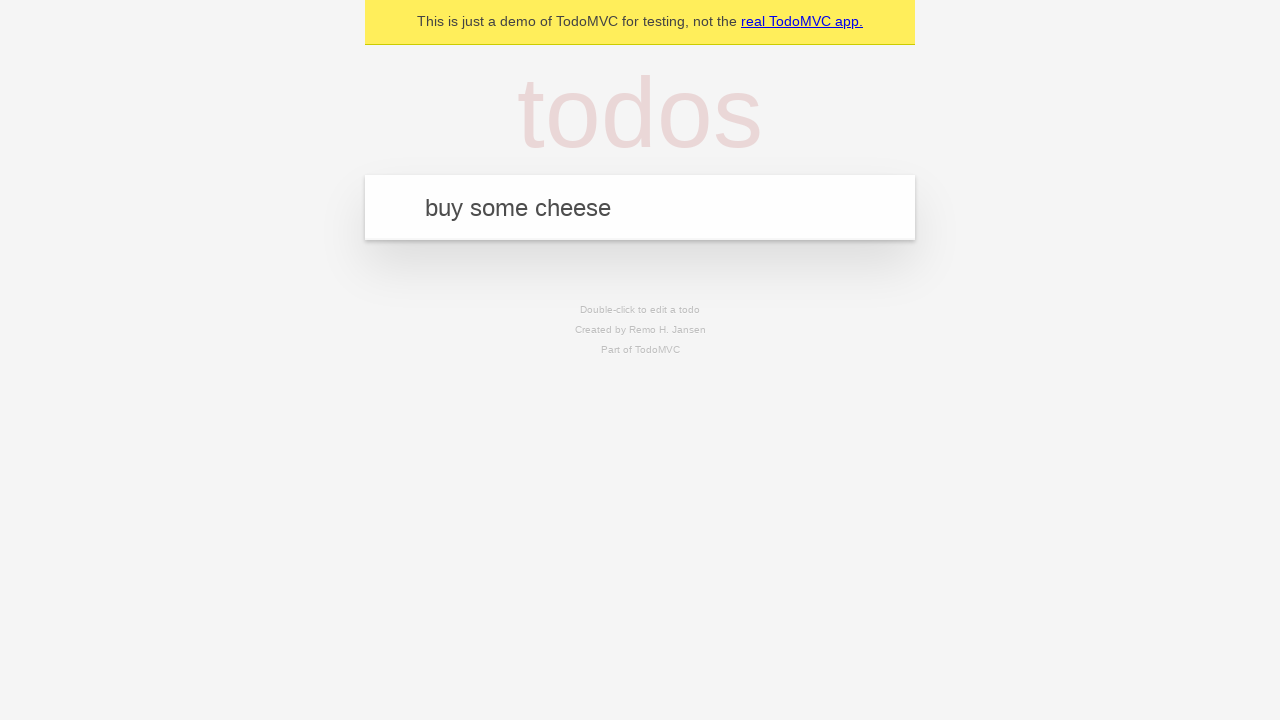

Pressed Enter to add first todo item on internal:attr=[placeholder="What needs to be done?"i]
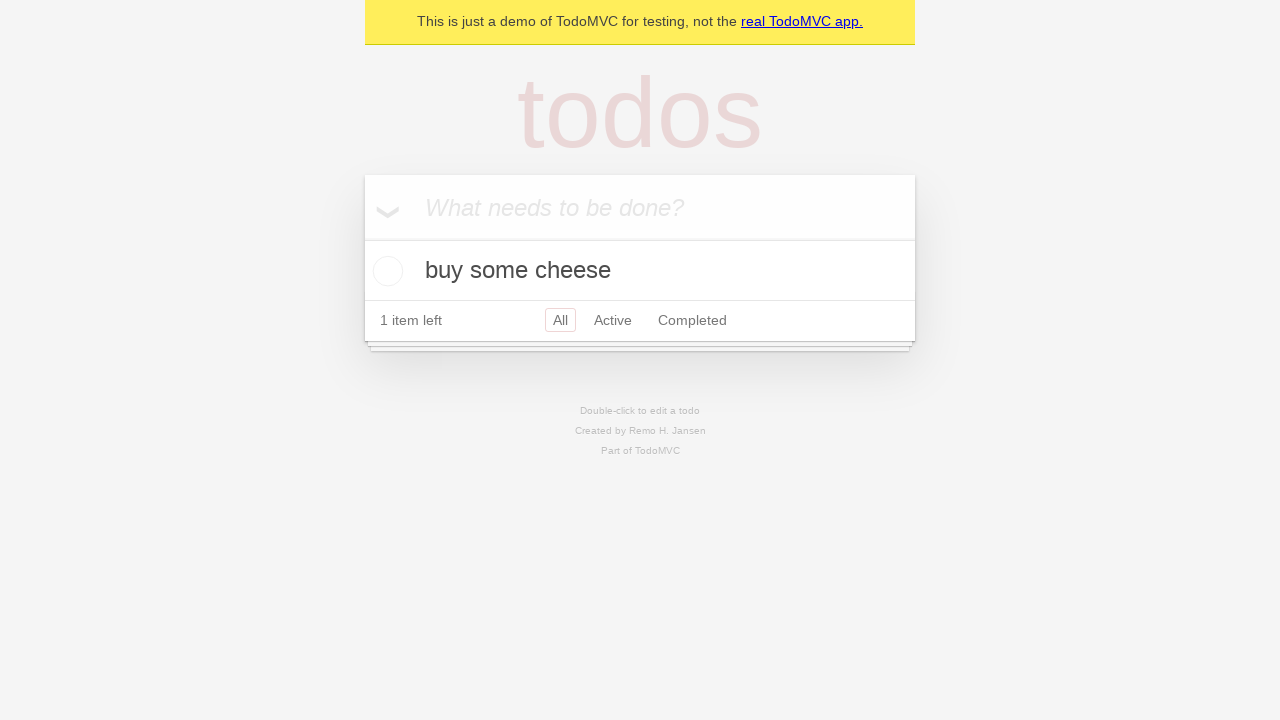

Verified todo counter element is visible after adding first item
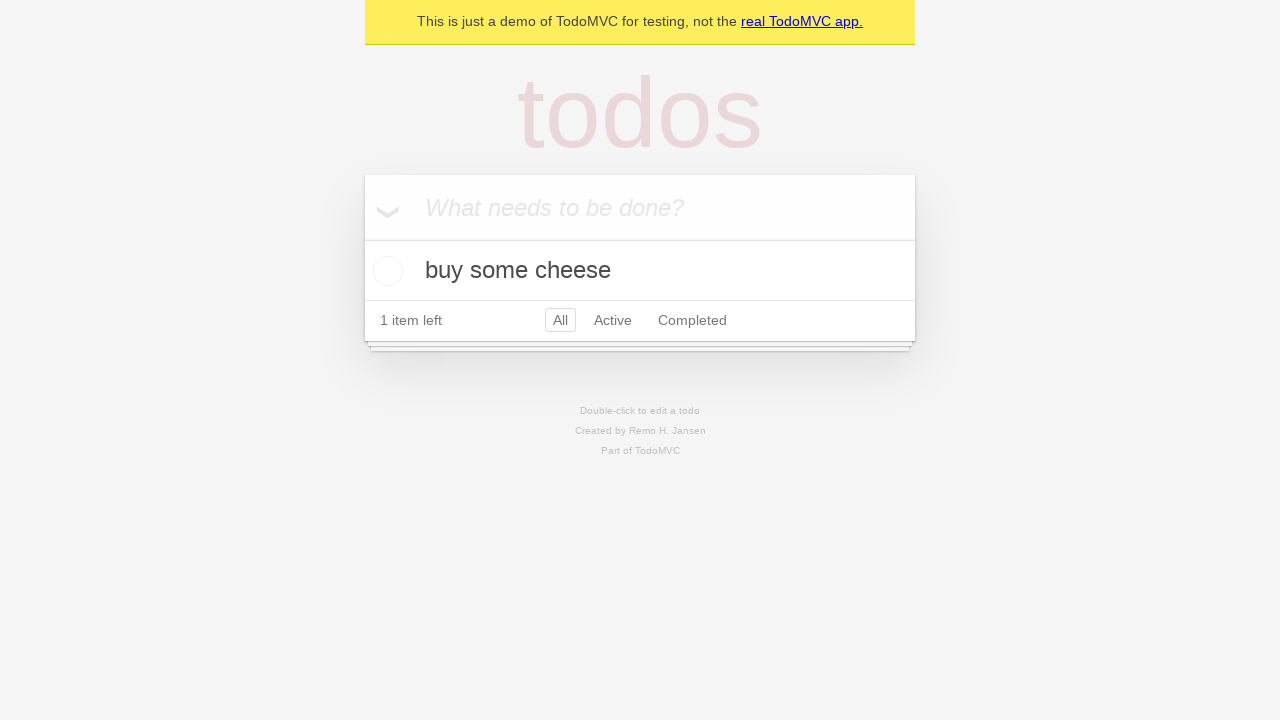

Filled todo input with 'feed the cat' on internal:attr=[placeholder="What needs to be done?"i]
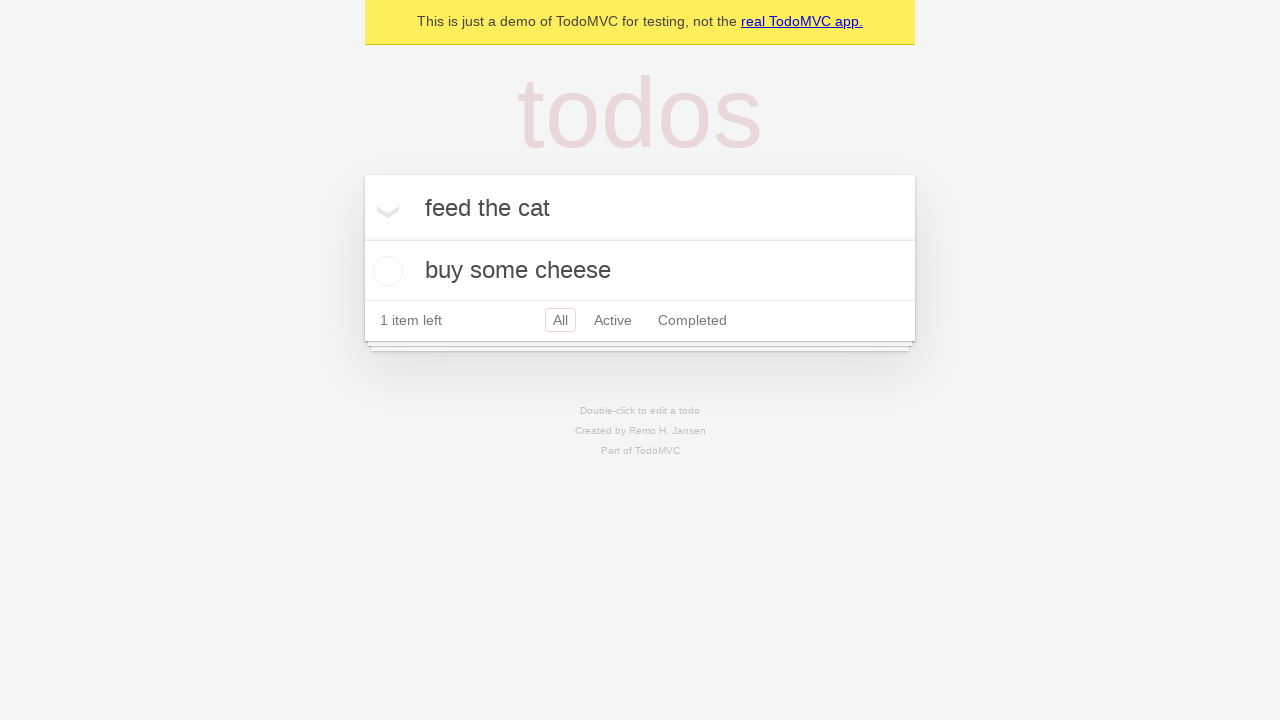

Pressed Enter to add second todo item on internal:attr=[placeholder="What needs to be done?"i]
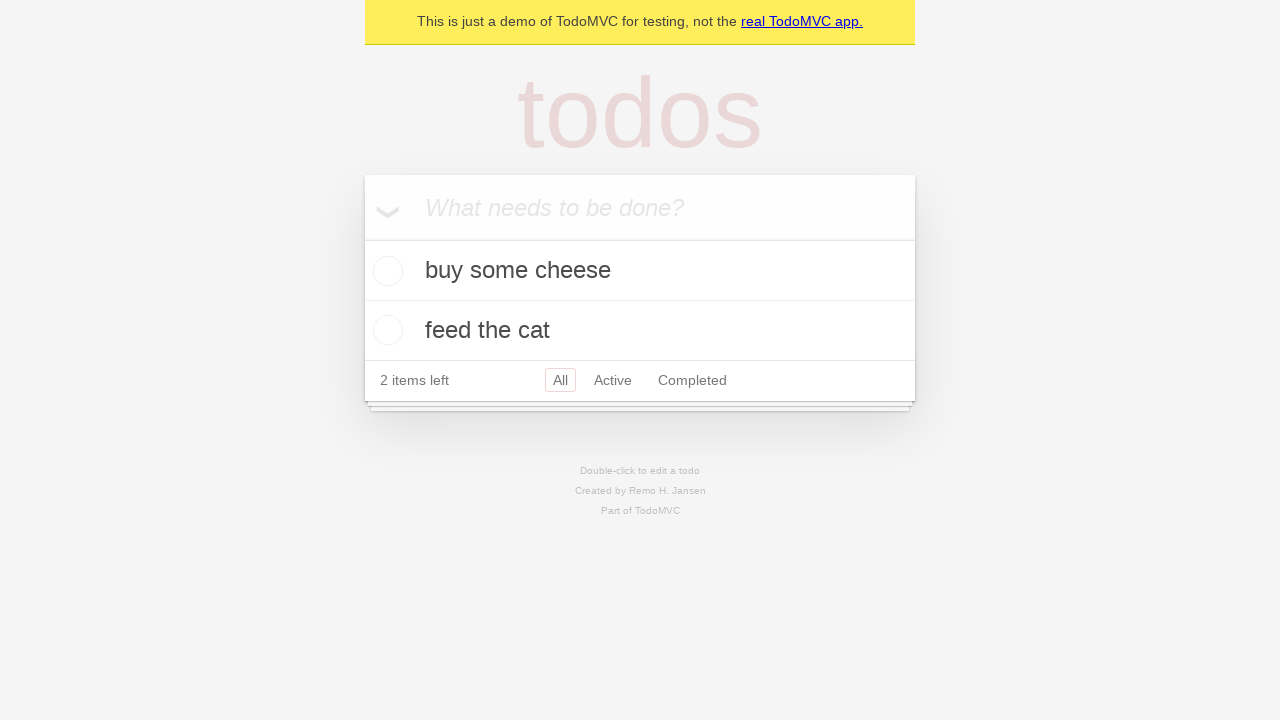

Verified counter displays '2 items left' after adding second todo
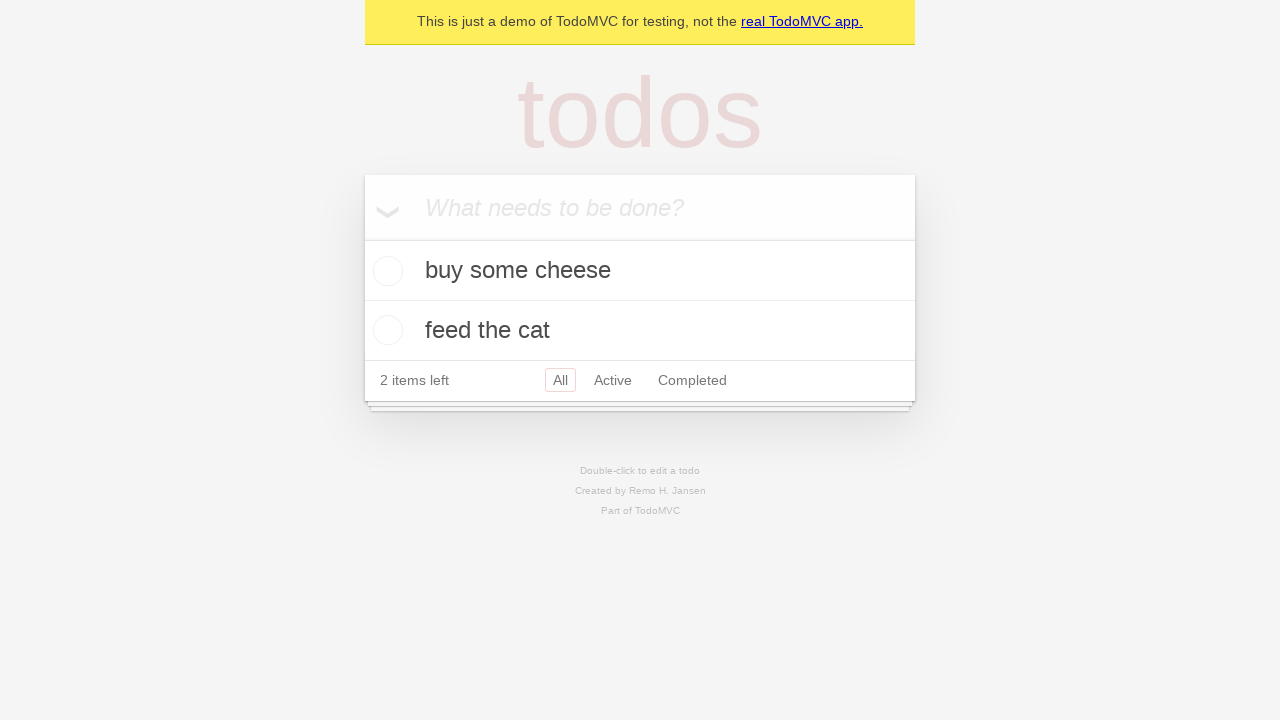

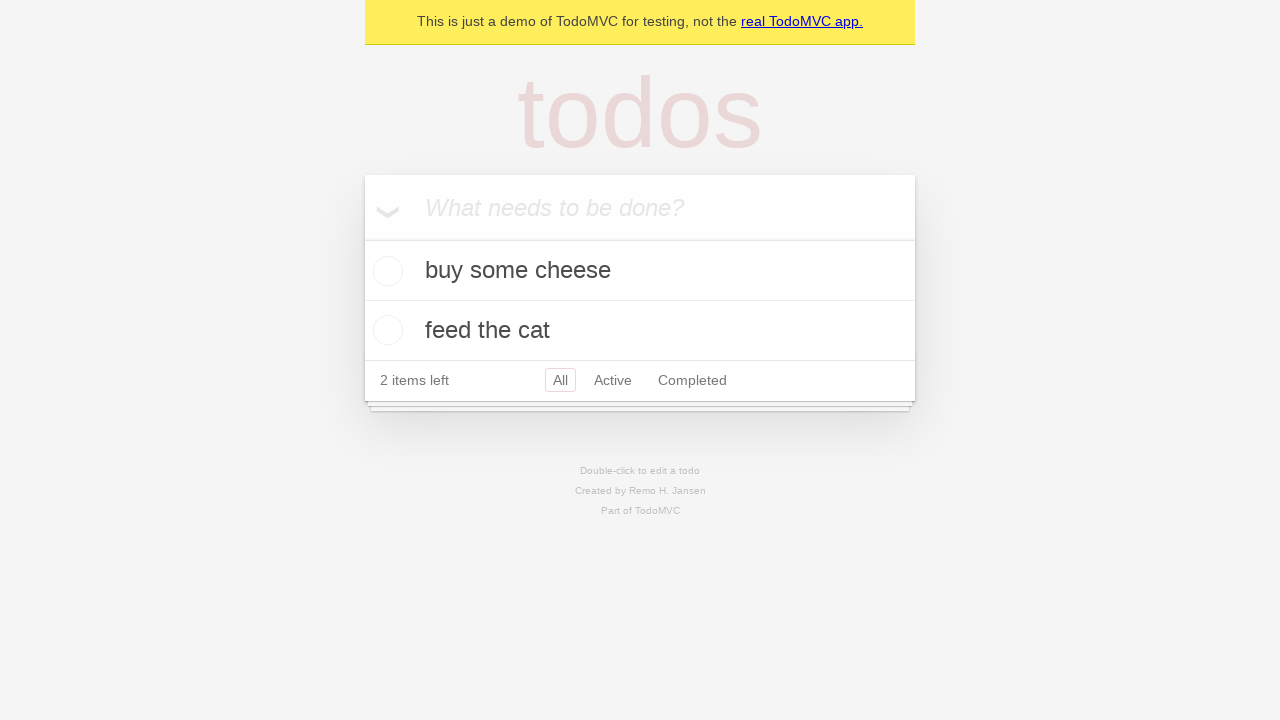